Tests an application form by filling in personal information fields including first name, last name, email address, and phone number

Starting URL: https://turantech.com/apply

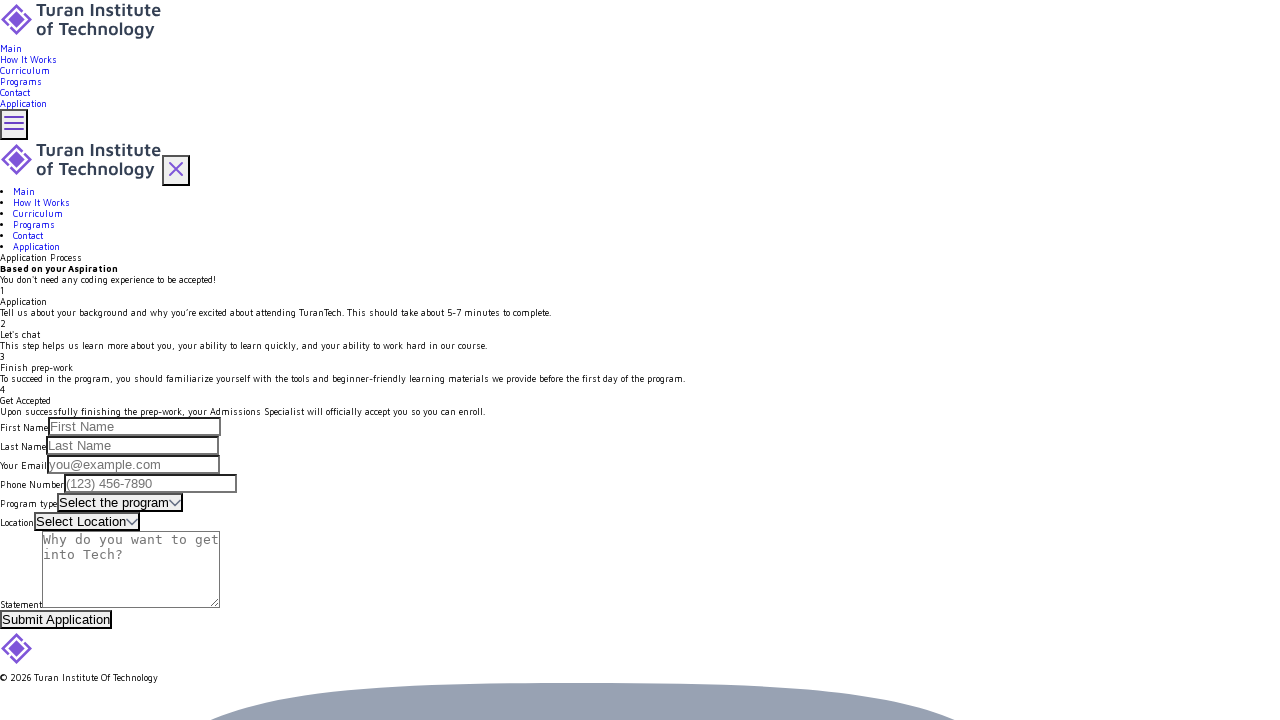

Filled first name field with 'King' on #firstName
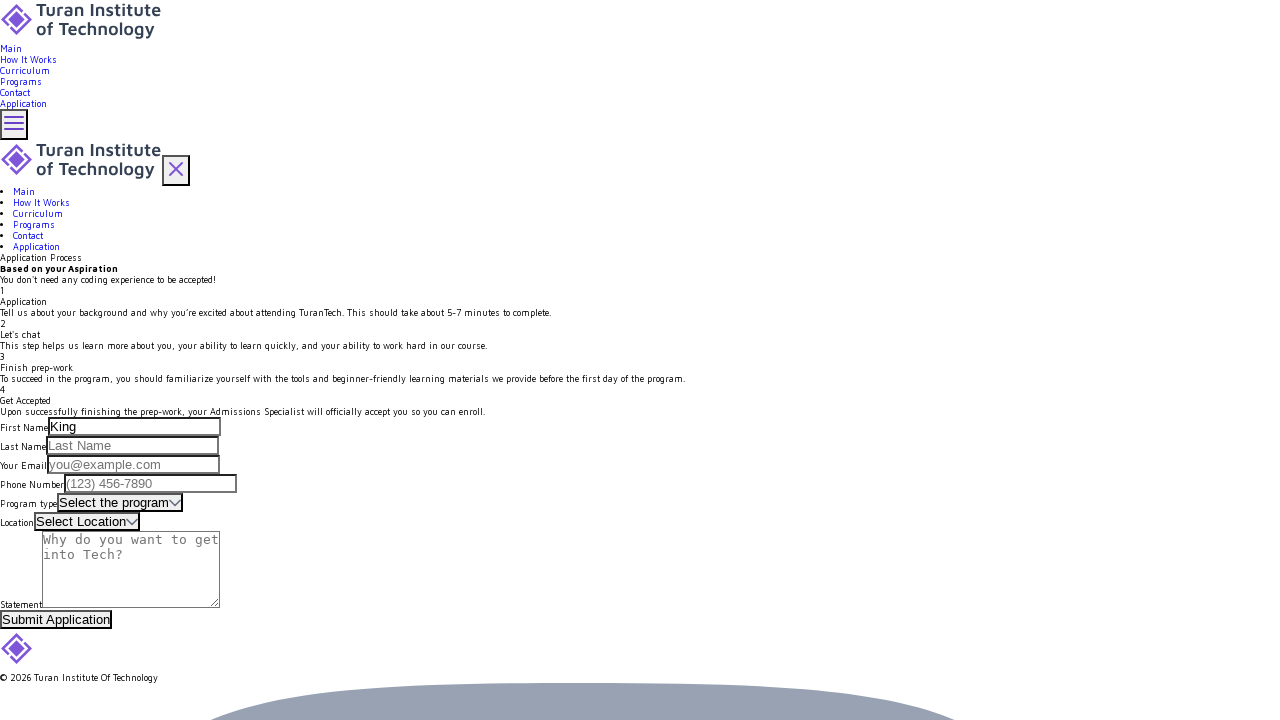

Filled last name field with 'Fisher' on #lastName
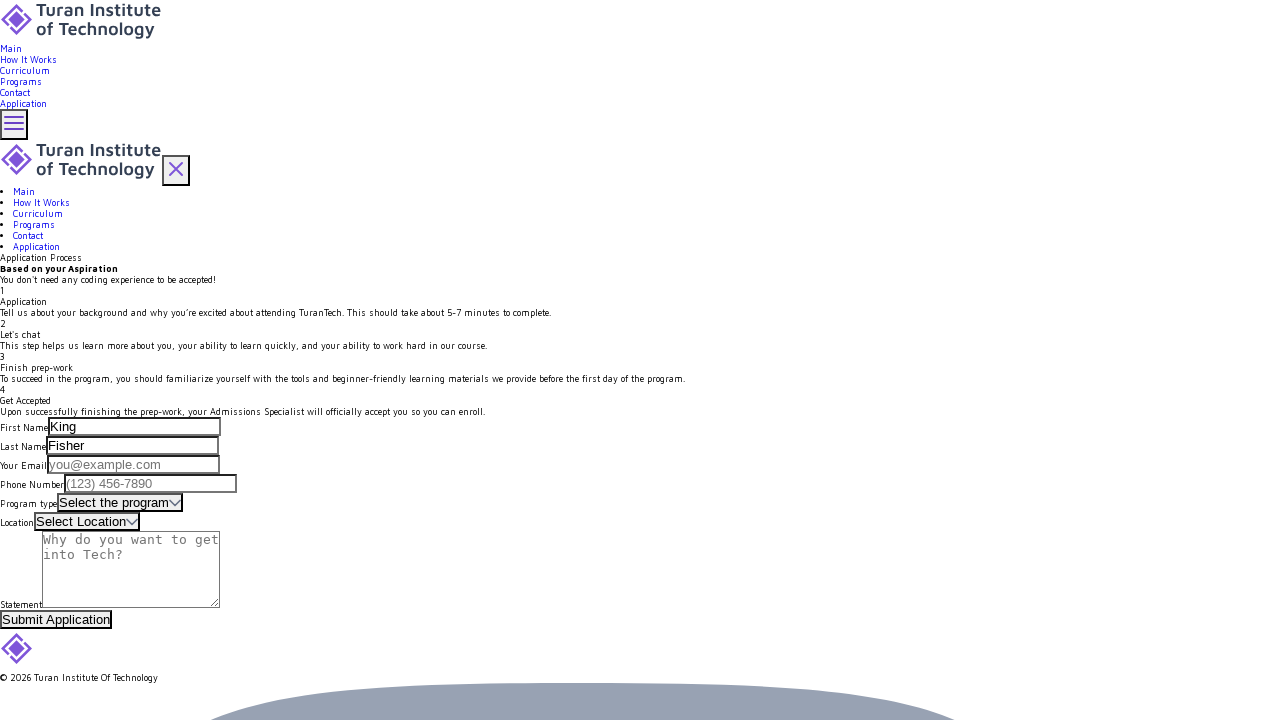

Filled email address field with 'raulgonzalez@skeep.com' on #emailAddress
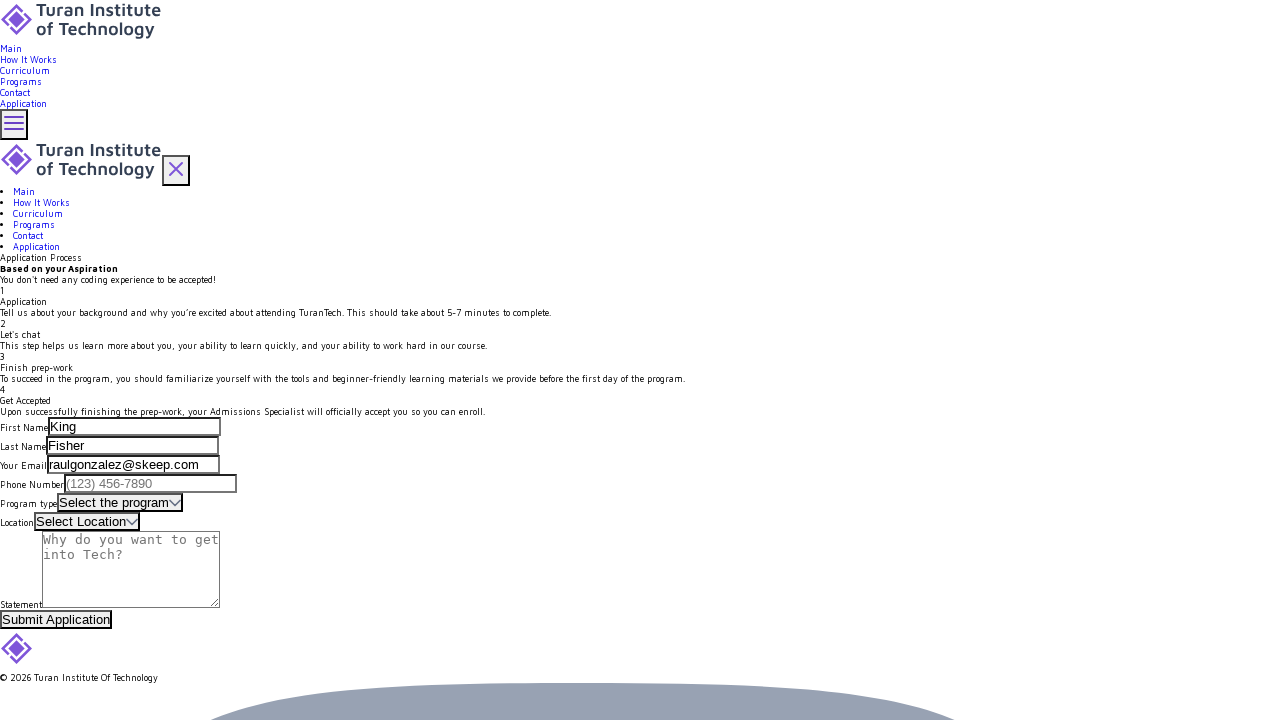

Filled phone number field with '801-123-7559' on input#phoneNumber
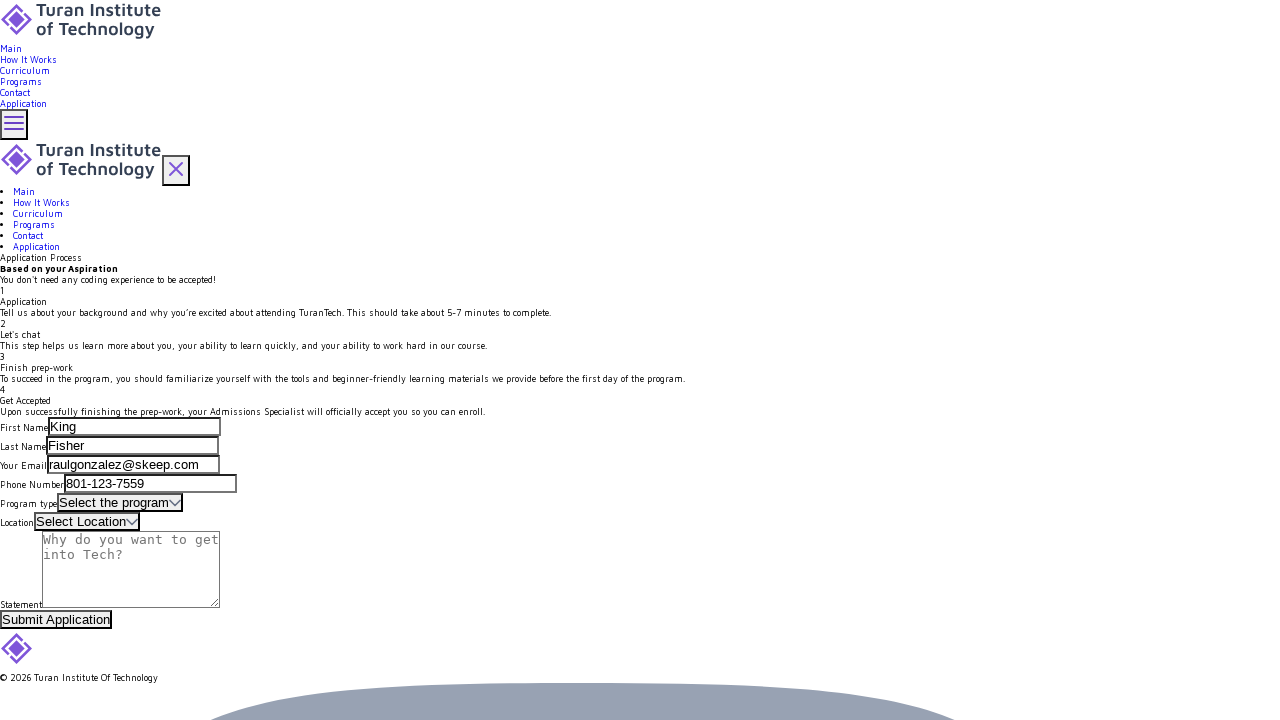

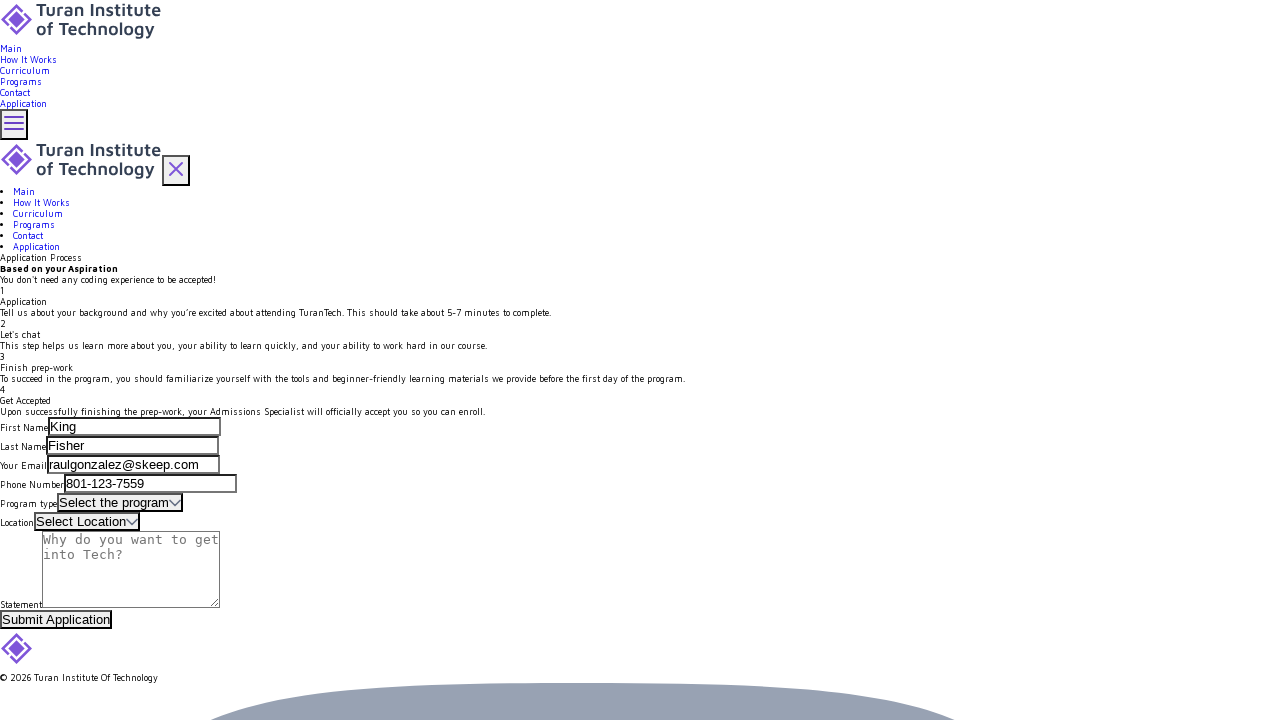